Tests search functionality on shop.kz by entering "планшет" (tablet) in the search field and clicking the search button

Starting URL: https://shop.kz/

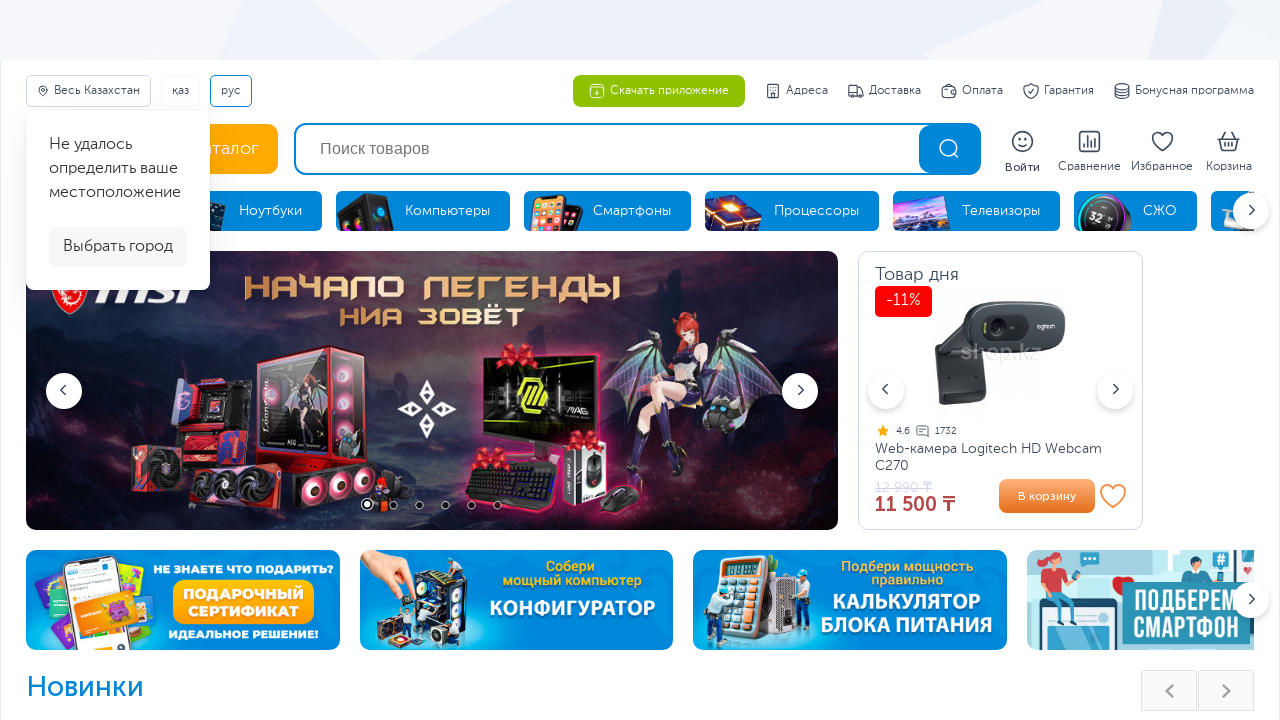

Search field became visible
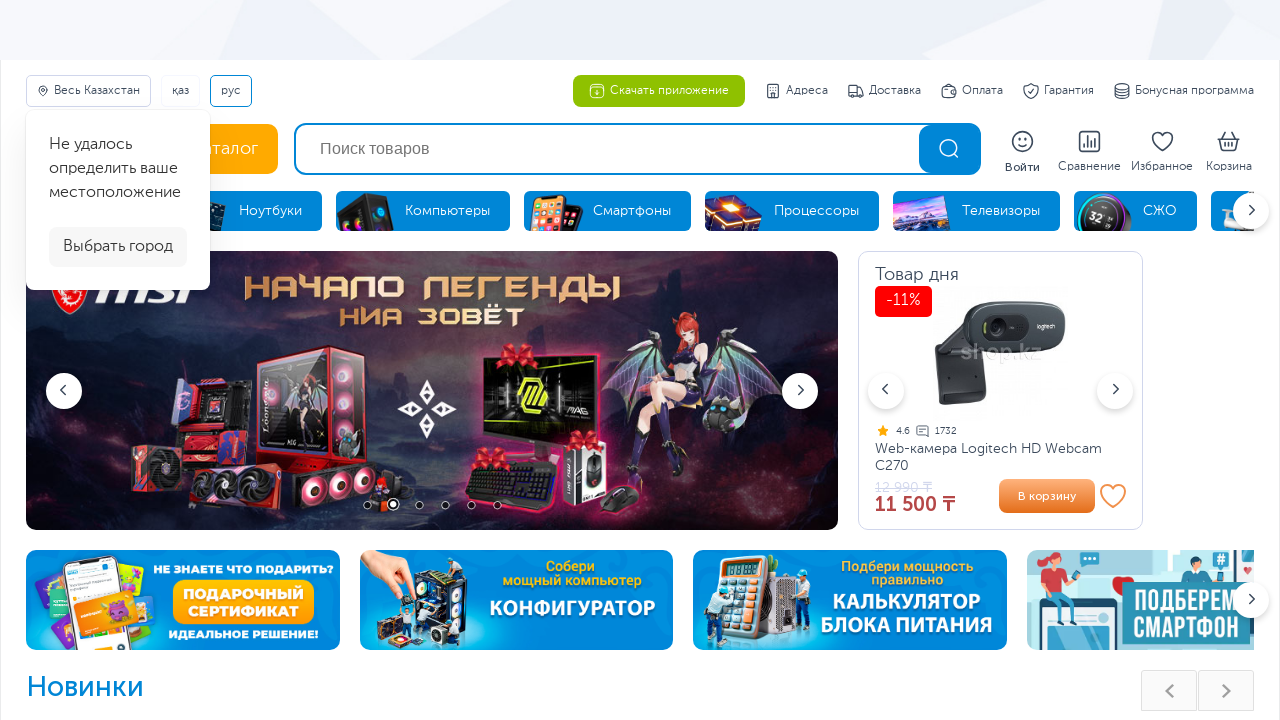

Filled search field with 'планшет' (tablet) on .search-hover__field
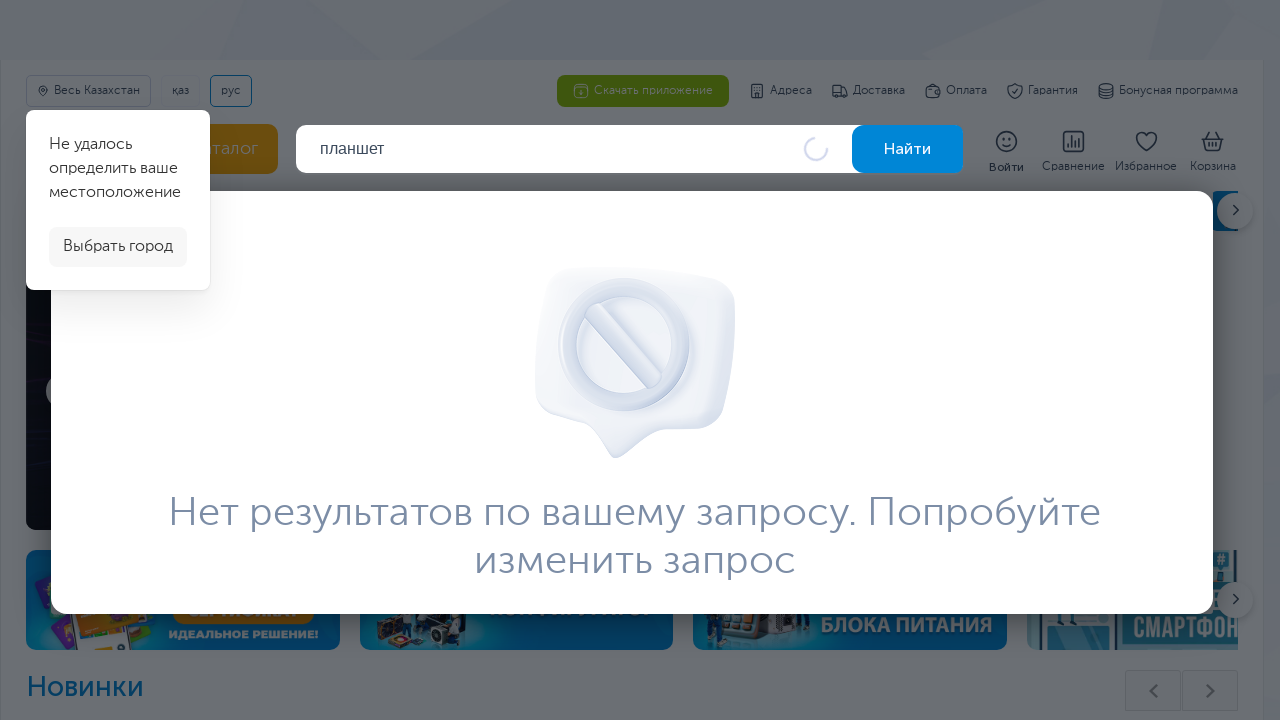

Search button became visible
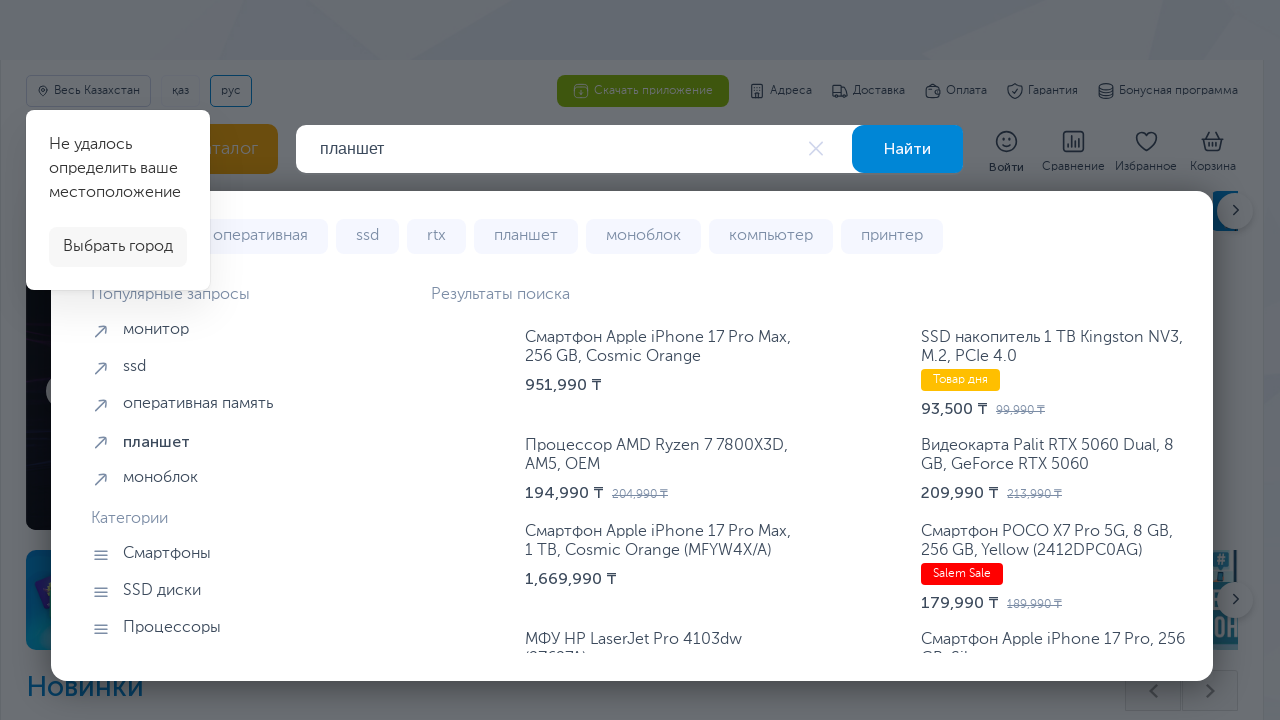

Clicked search button to search for планшет at (908, 149) on .search-hover__submit
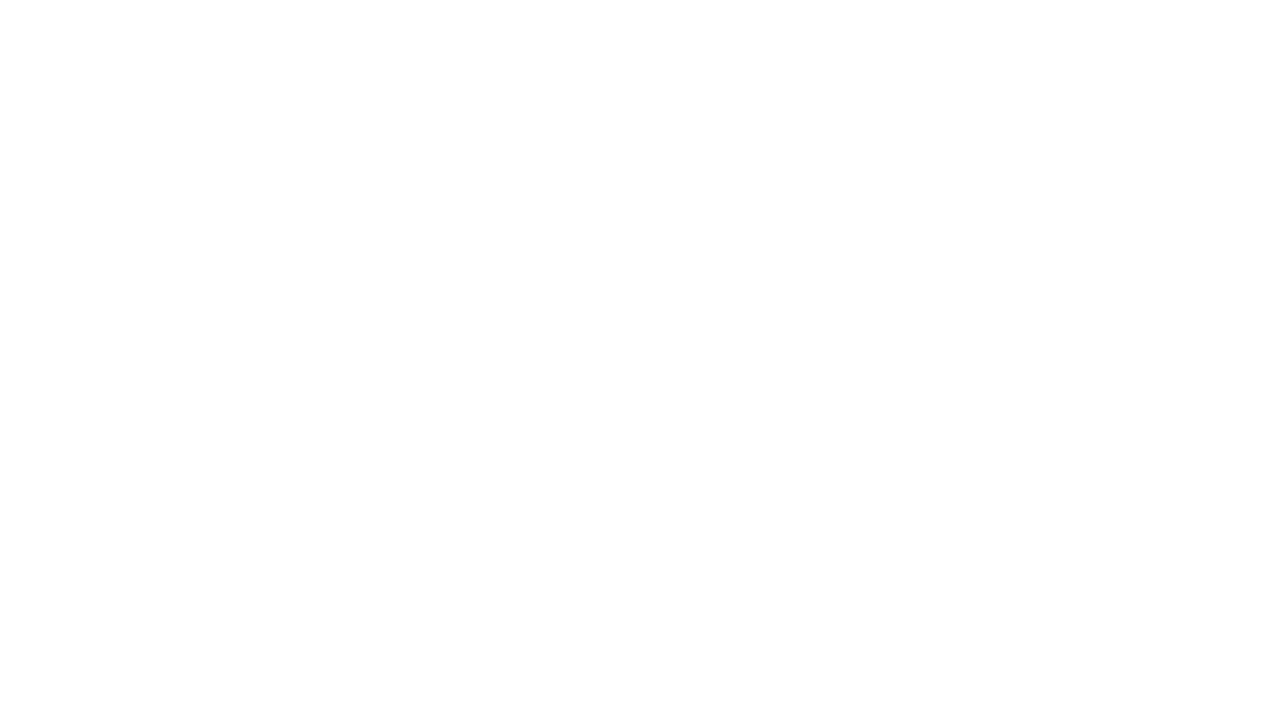

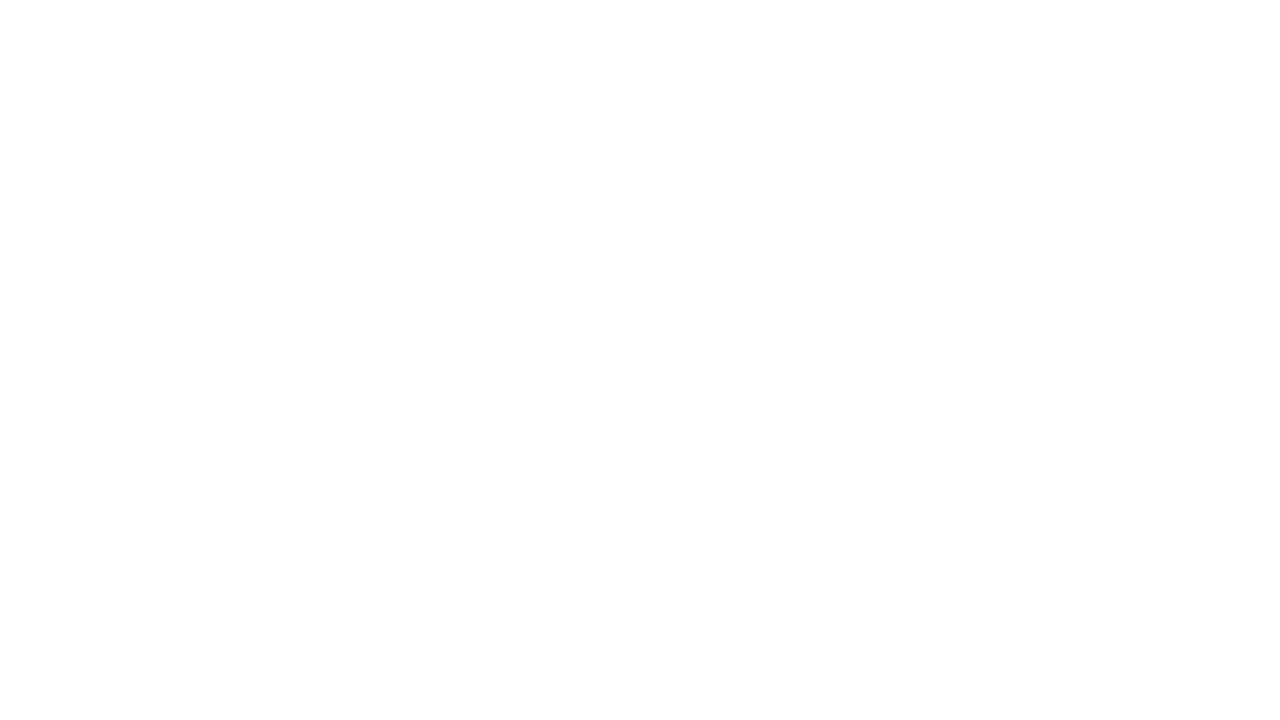